Tests JavaScript confirm alert handling by triggering a confirm dialog and dismissing it

Starting URL: http://the-internet.herokuapp.com/javascript_alerts

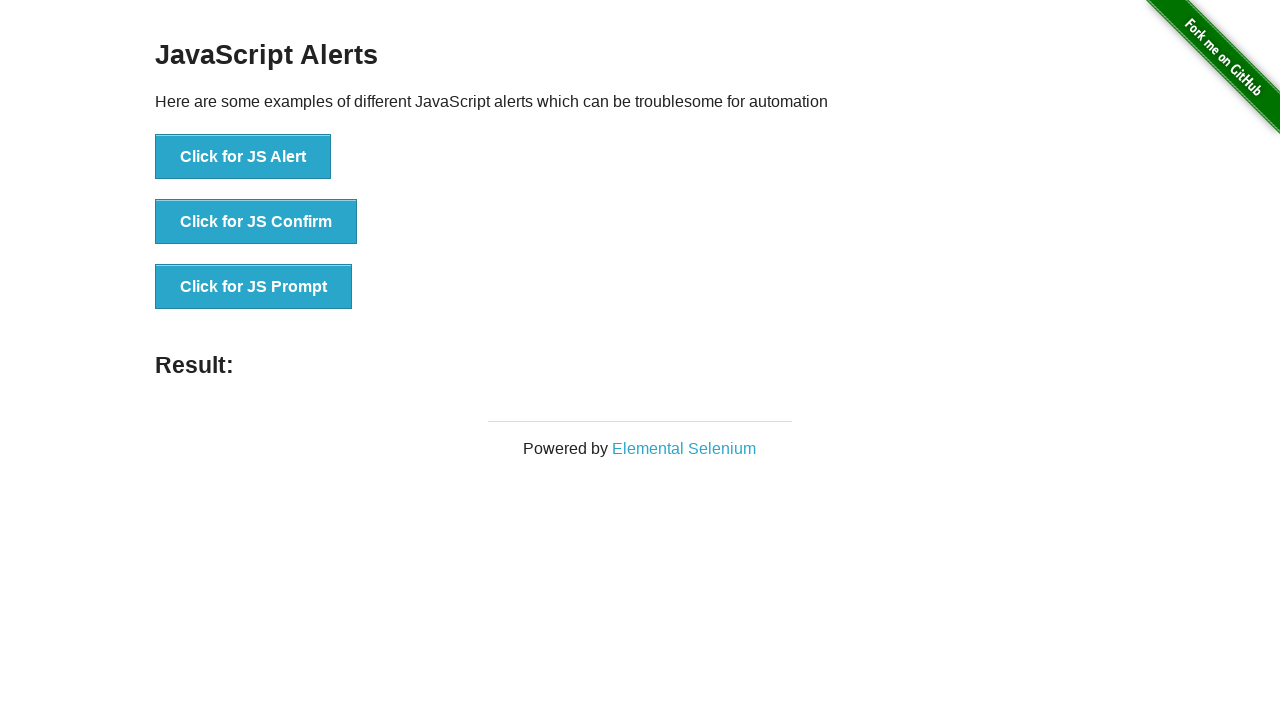

Clicked 'Click for JS Confirm' button to trigger confirm dialog at (256, 222) on xpath=//button[text()='Click for JS Confirm']
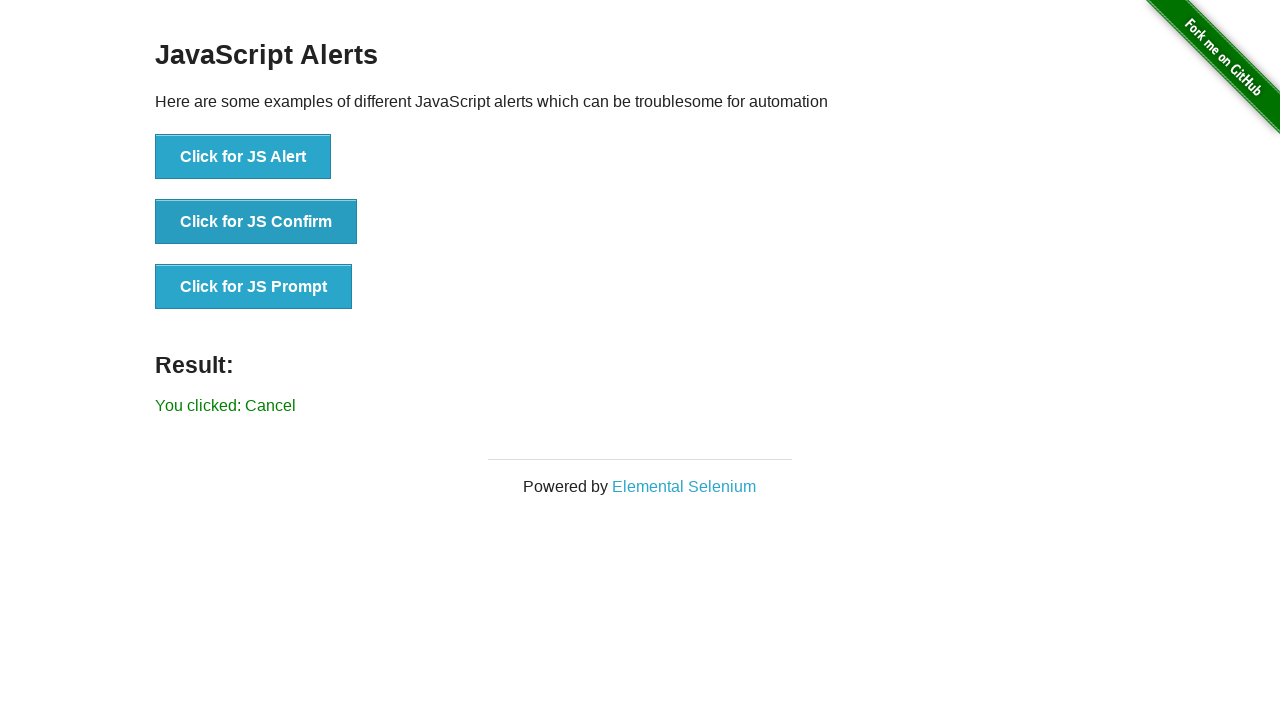

Set up dialog handler to dismiss confirm dialogs
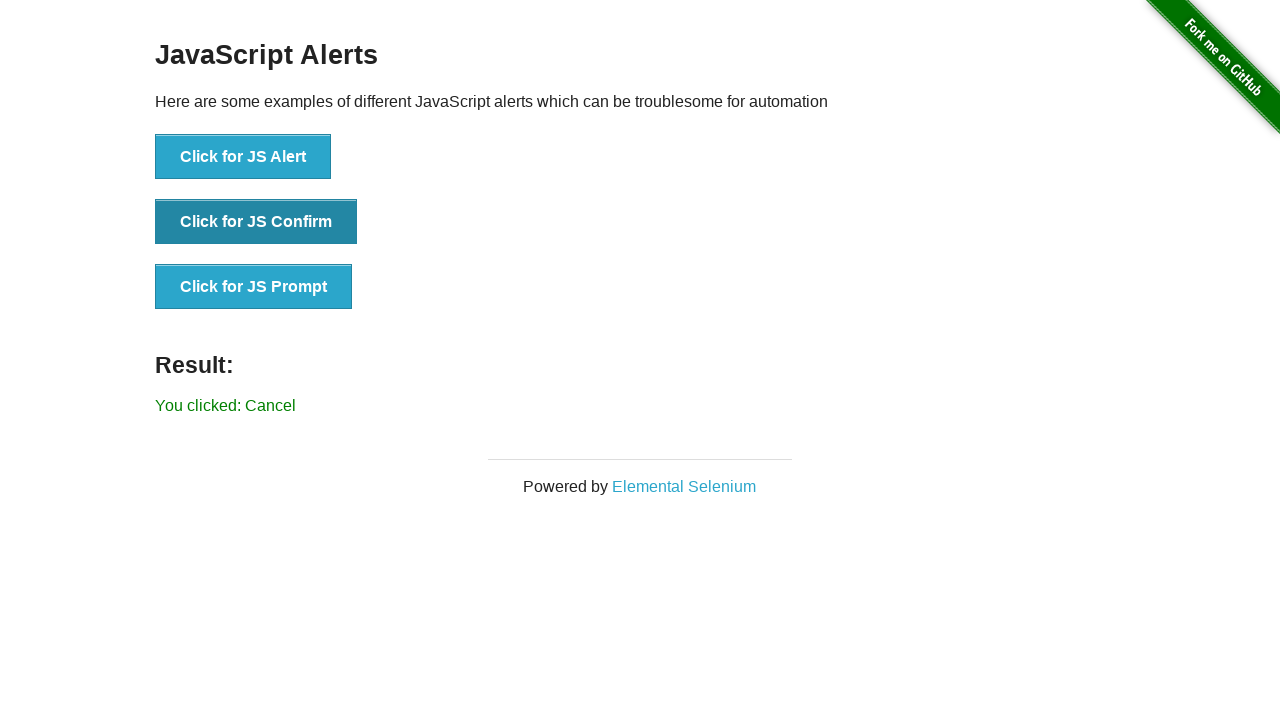

Clicked 'Click for JS Confirm' button again to trigger and dismiss confirm dialog at (256, 222) on xpath=//button[text()='Click for JS Confirm']
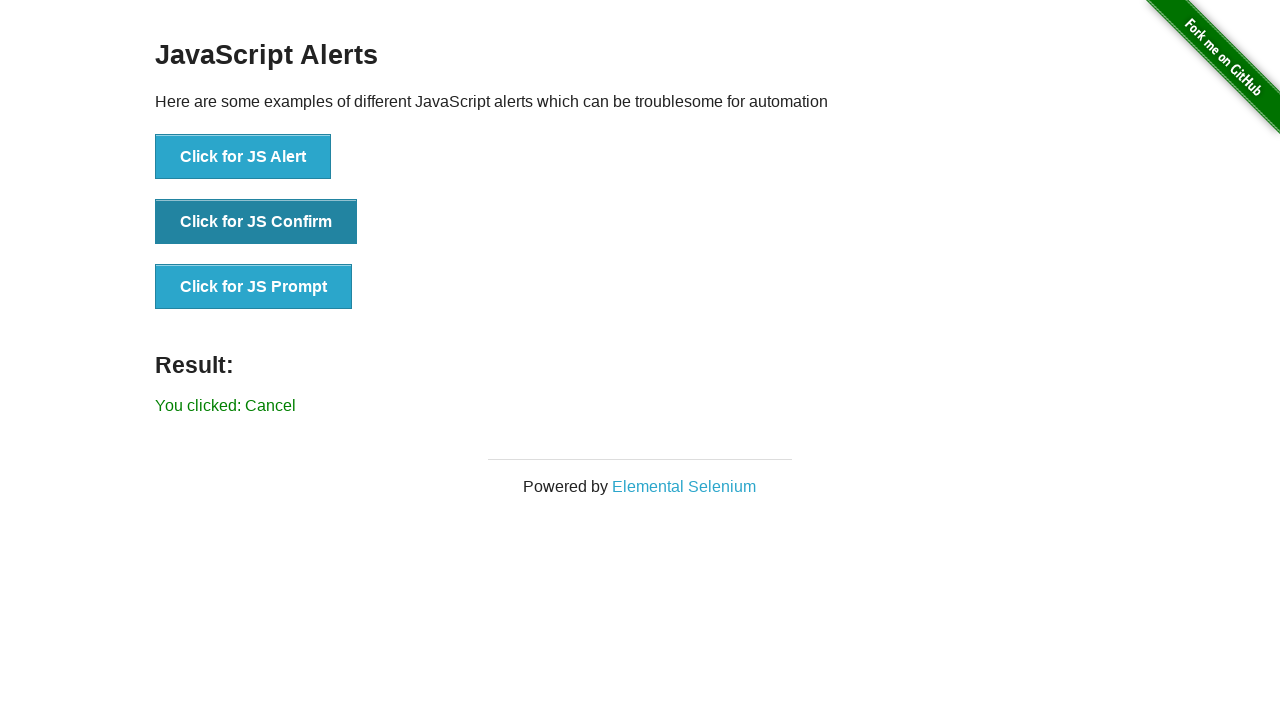

Verified result message appeared after dismissing confirm dialog
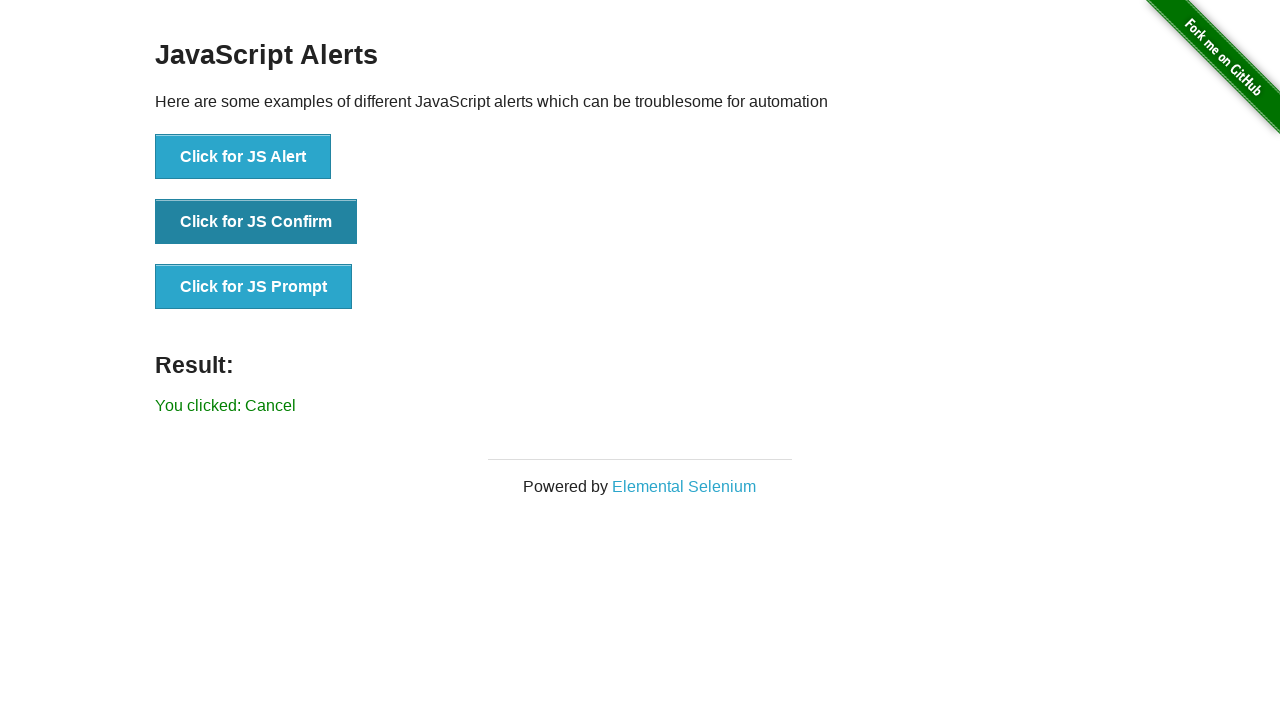

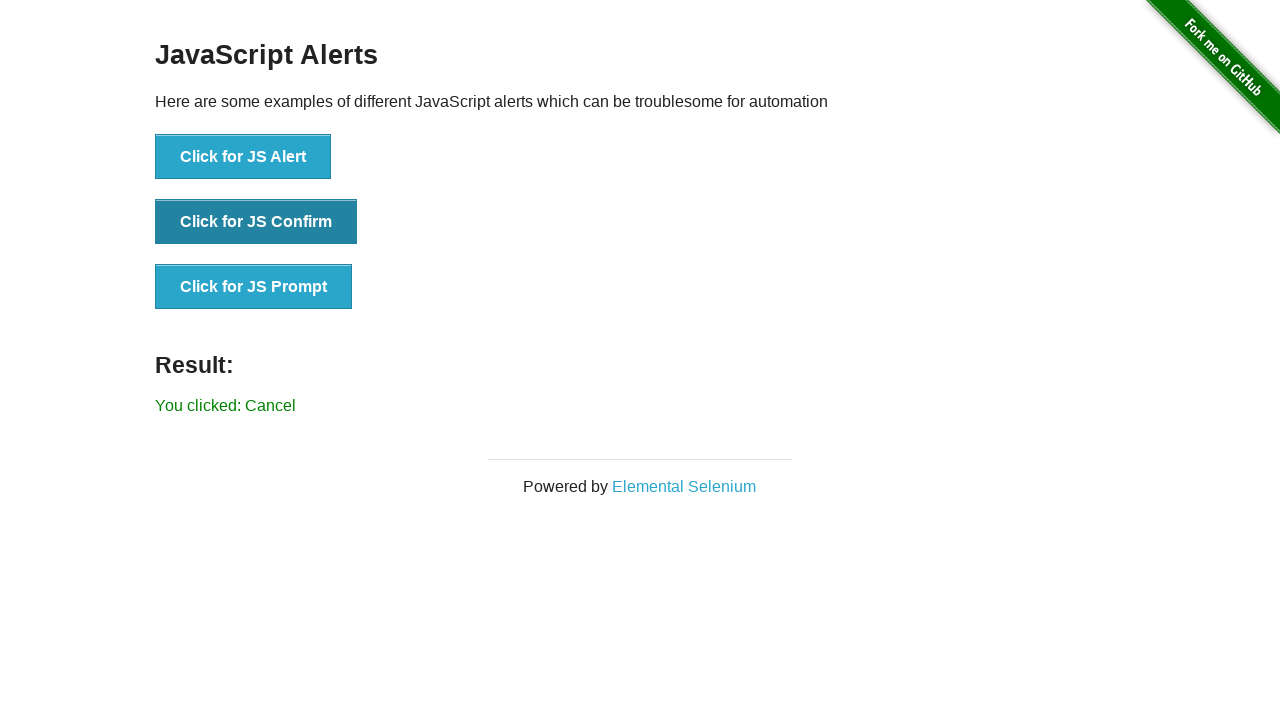